Navigates to Flipkart homepage and sets the browser window position. This is a basic browser configuration demonstration.

Starting URL: https://www.flipkart.com/

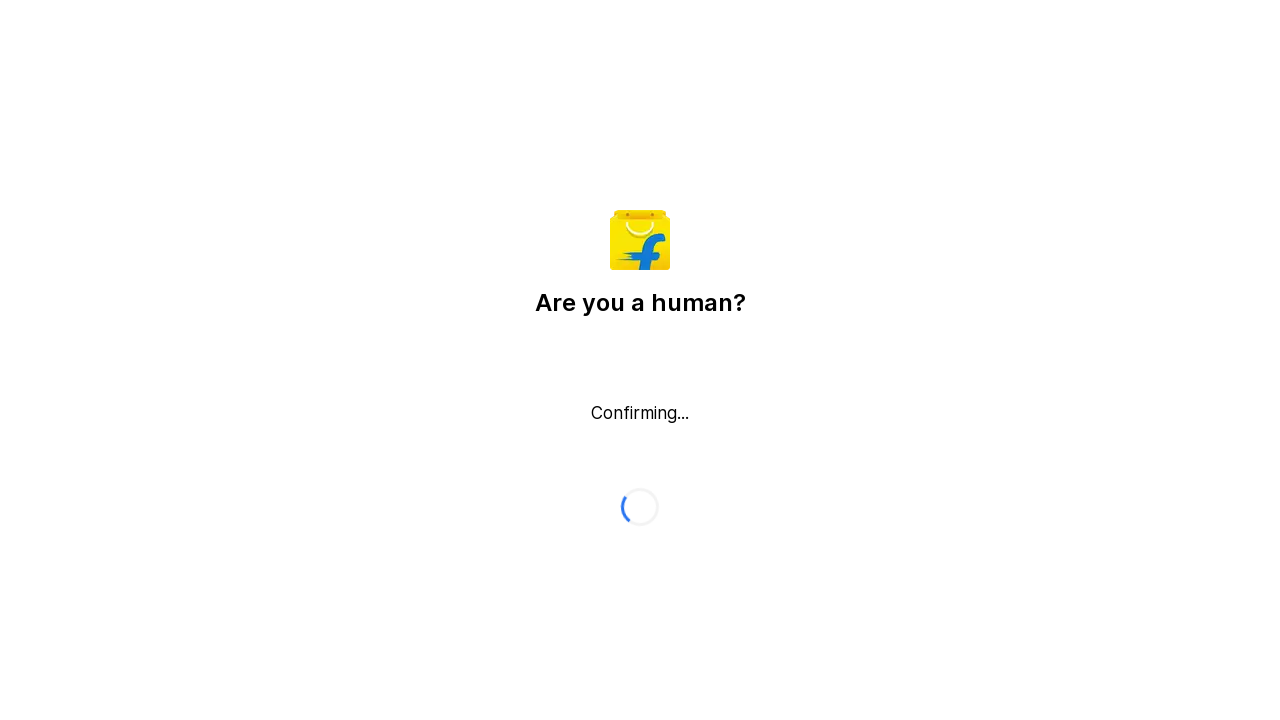

Set browser window position to (300, 400) using window.moveTo()
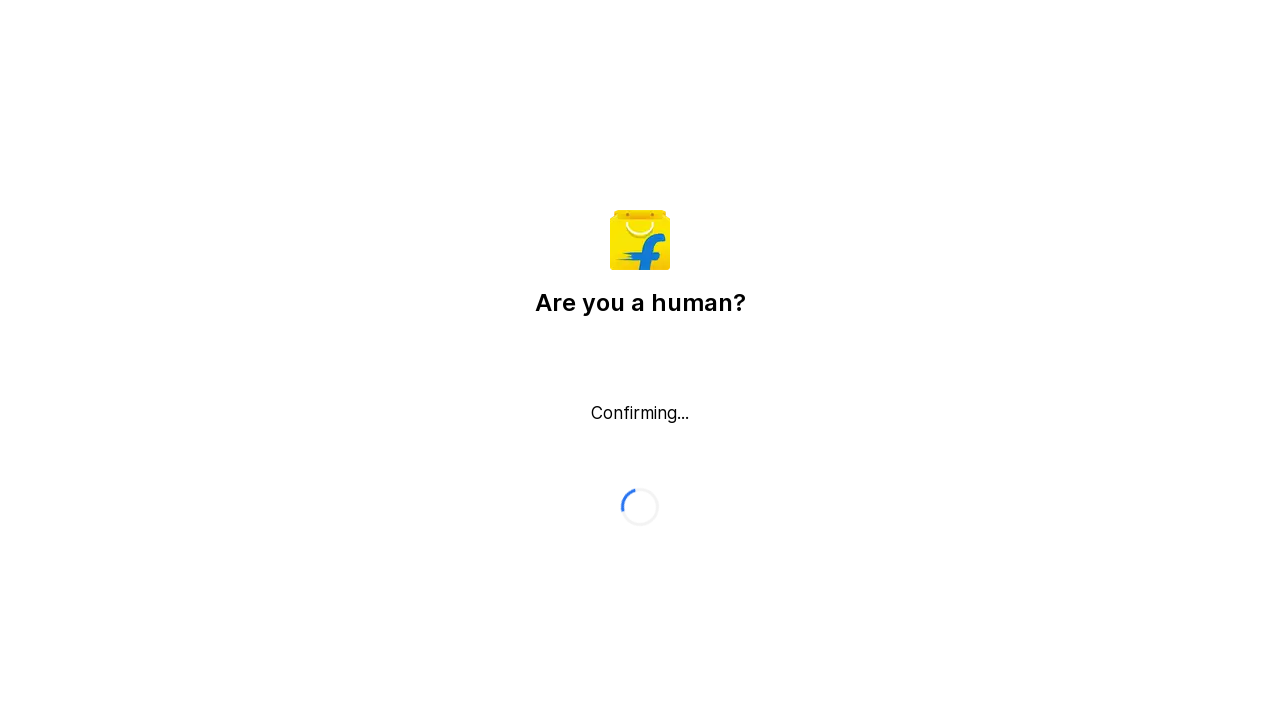

Page DOM content loaded
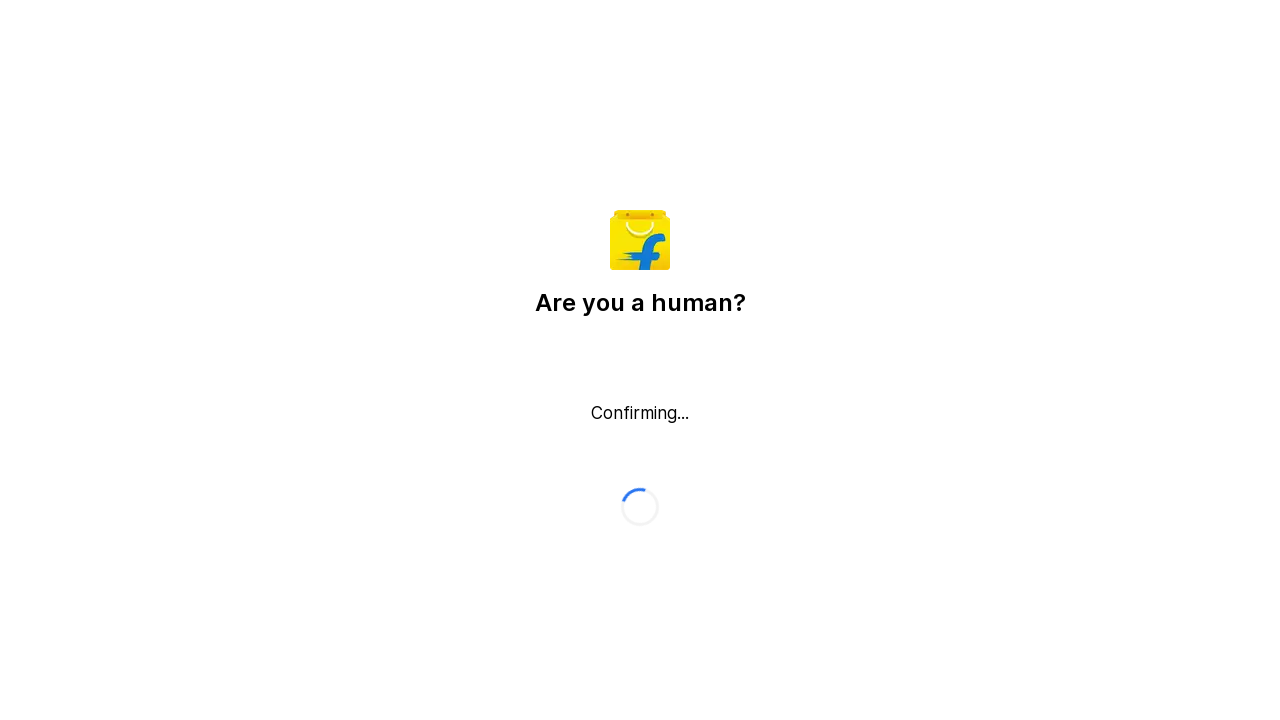

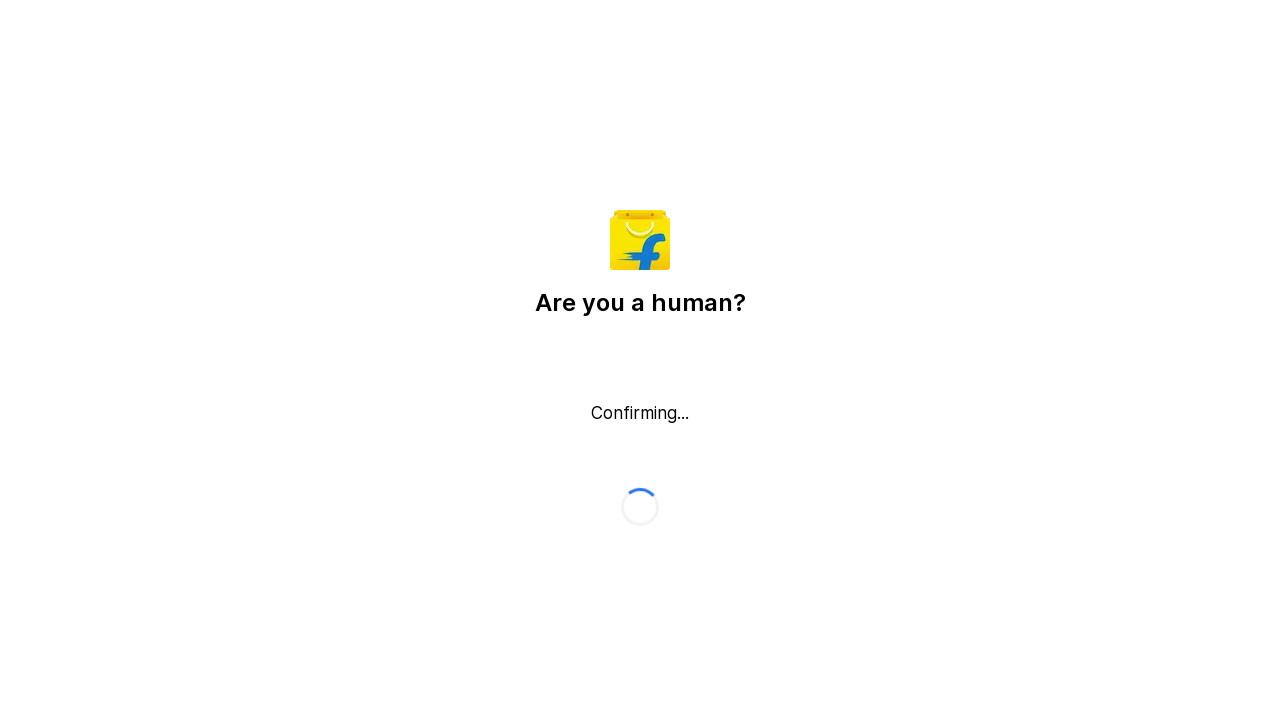